Tests clicking the edit button on a table row and verifying the registration form appears

Starting URL: https://demoqa.com/elements

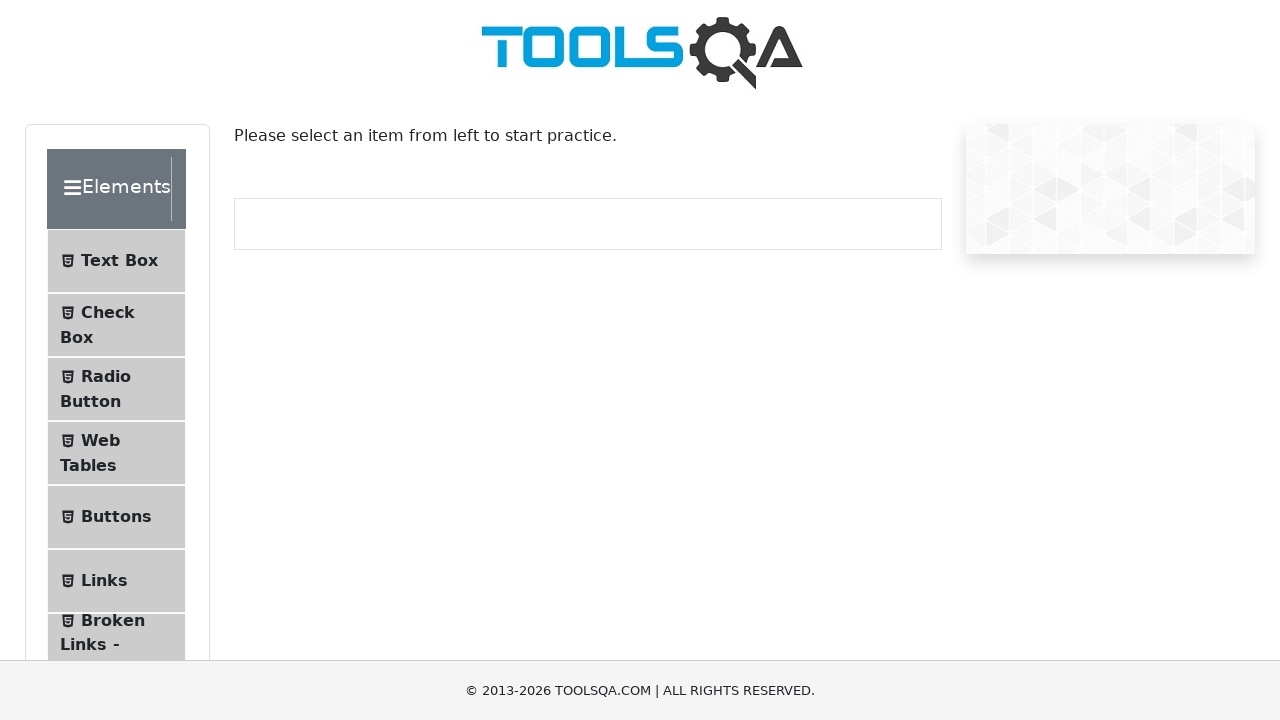

Clicked on Web Tables menu item at (100, 440) on text=Web Tables
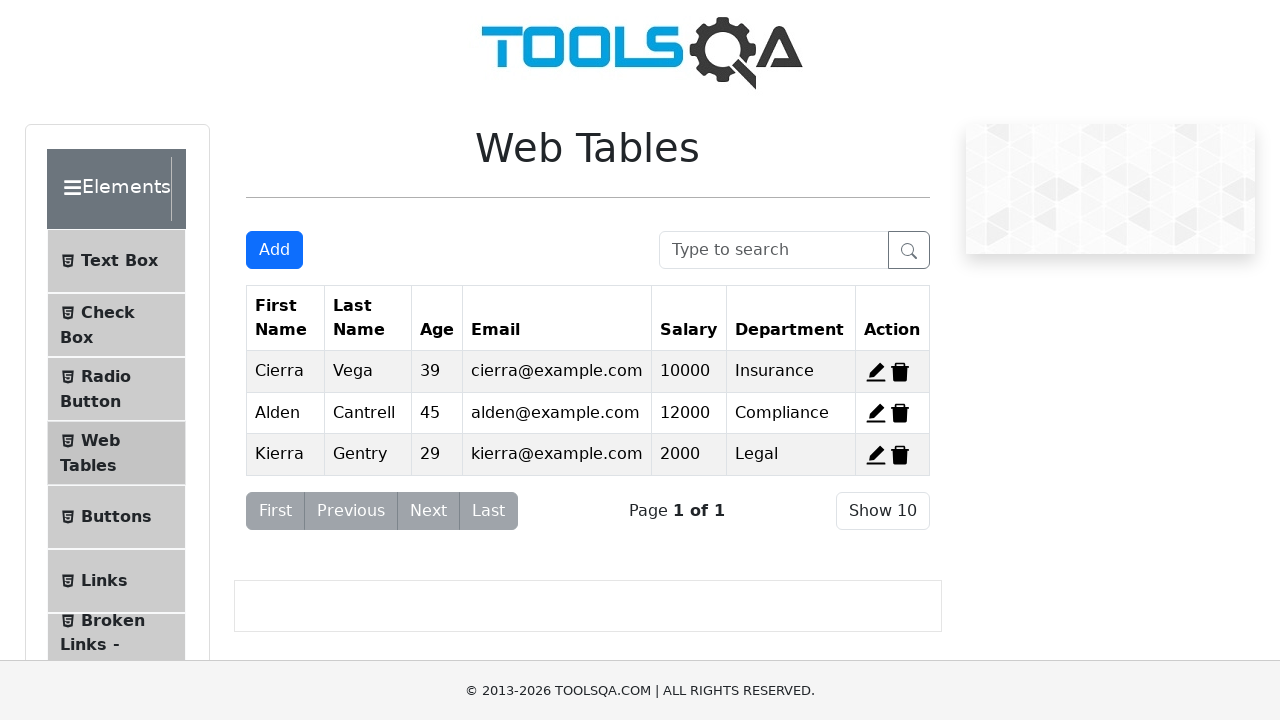

Clicked edit button on table row at (876, 372) on span[id*='edit-record']
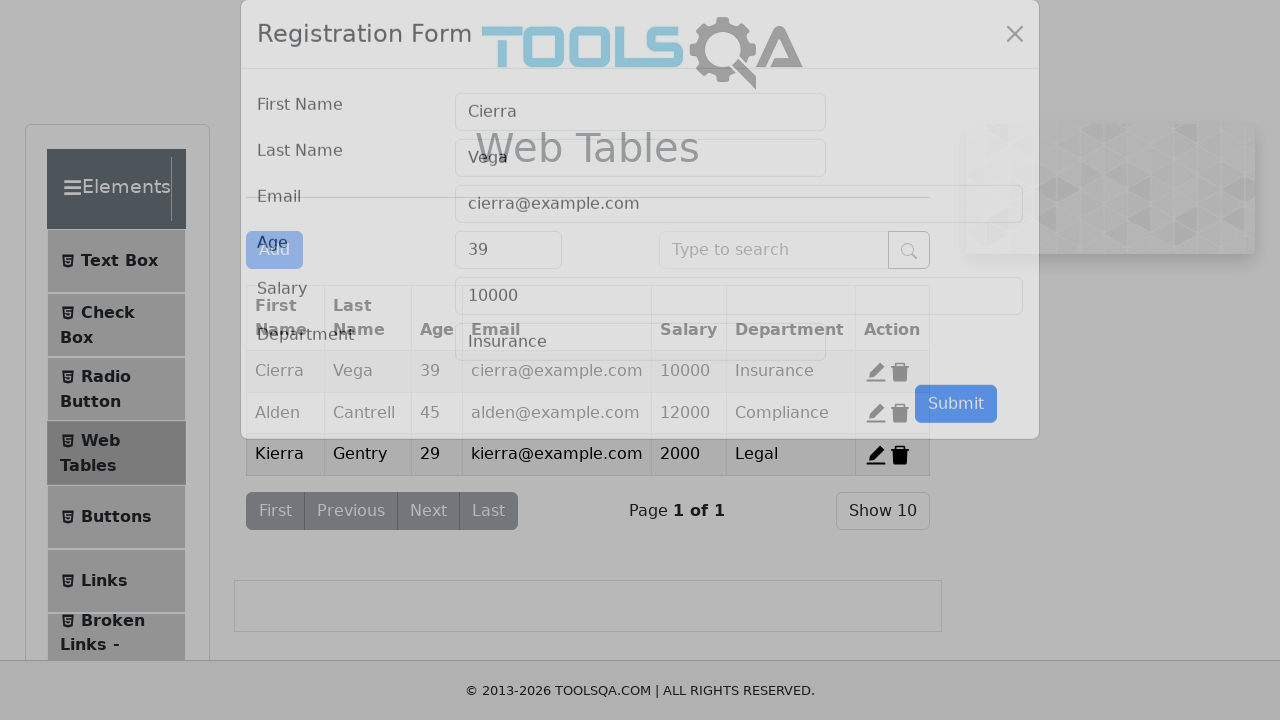

Registration form appeared in modal
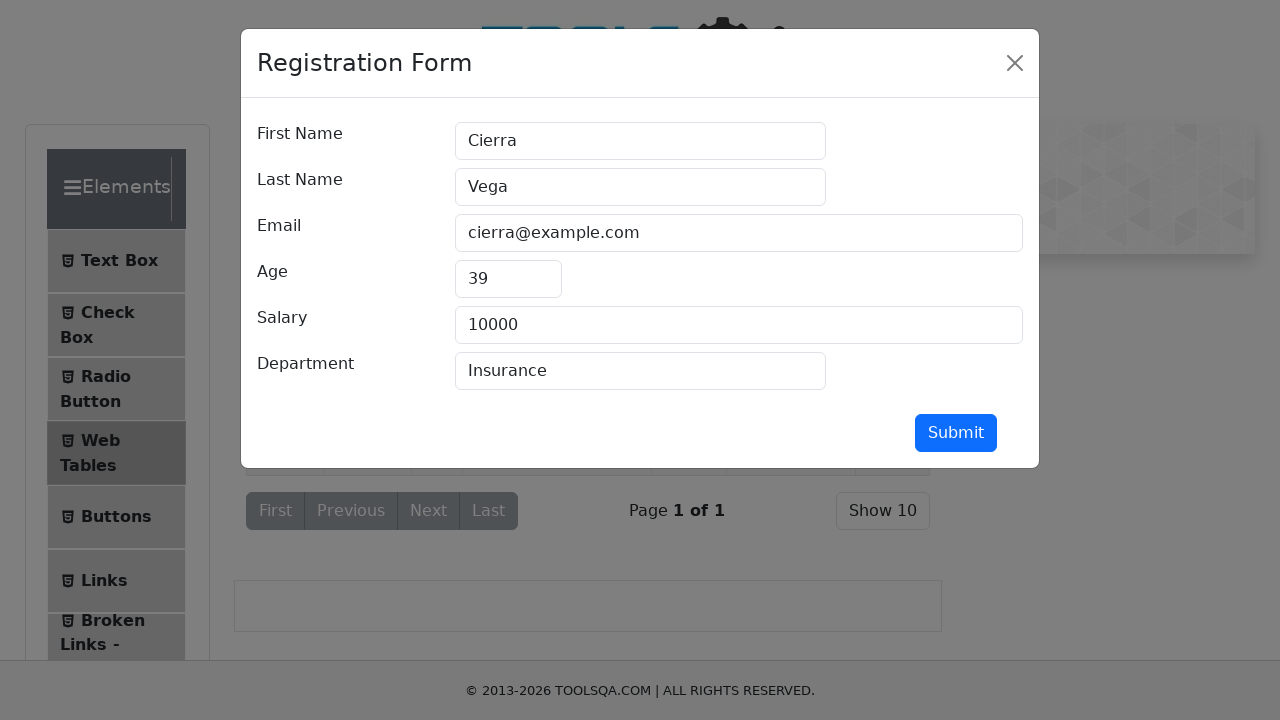

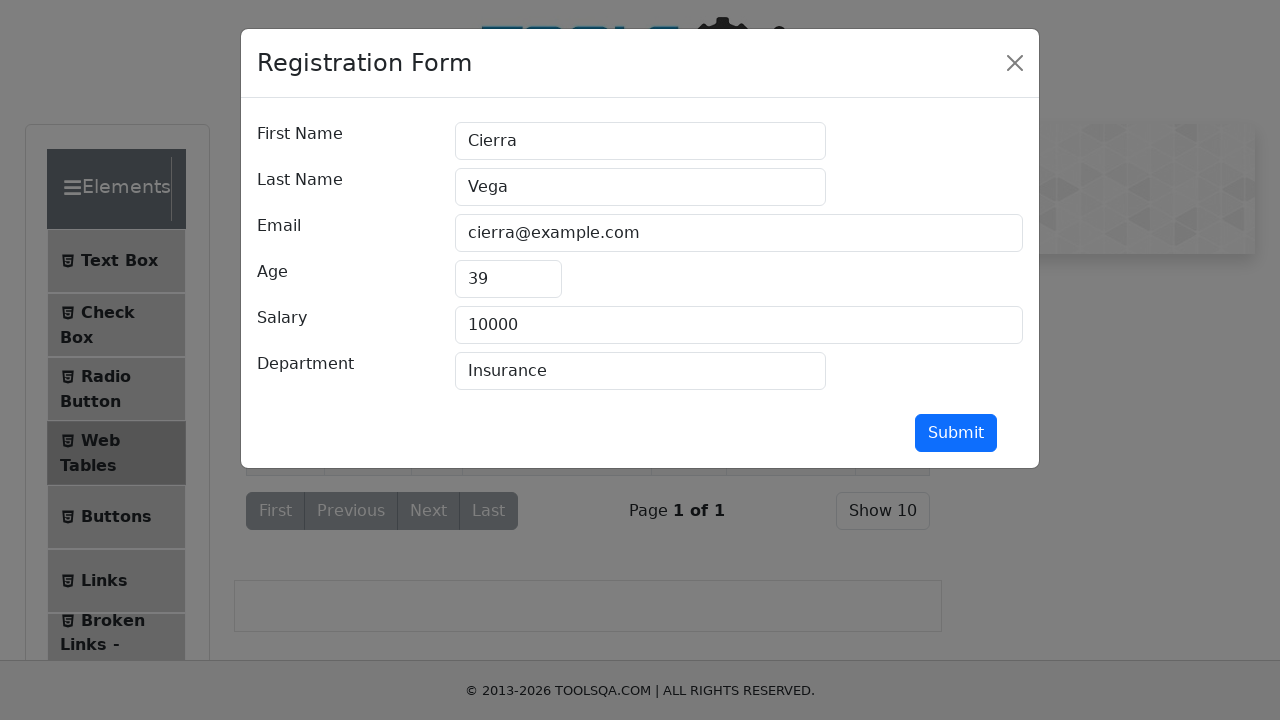